Tests the Add/Remove Elements functionality by clicking the Add Element button, verifying the Delete button appears, clicking Delete, and verifying the page heading remains visible.

Starting URL: https://the-internet.herokuapp.com/add_remove_elements/

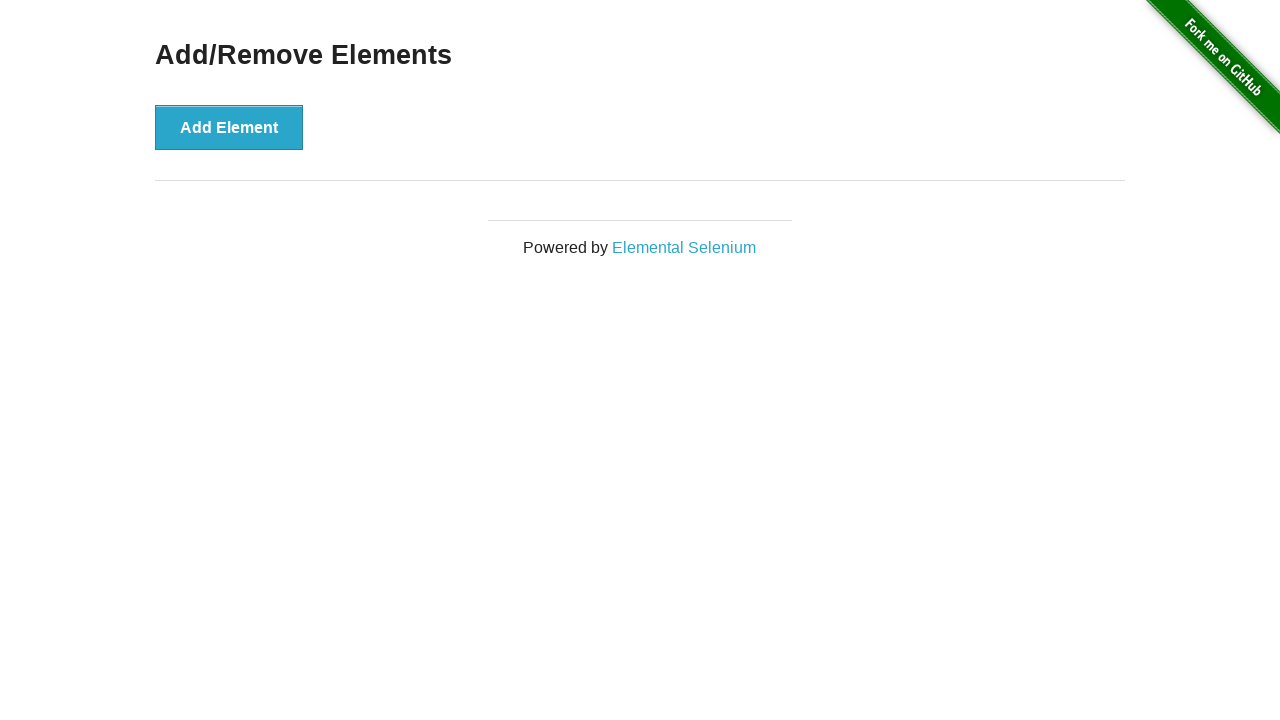

Clicked the Add Element button at (229, 127) on button[onclick='addElement()']
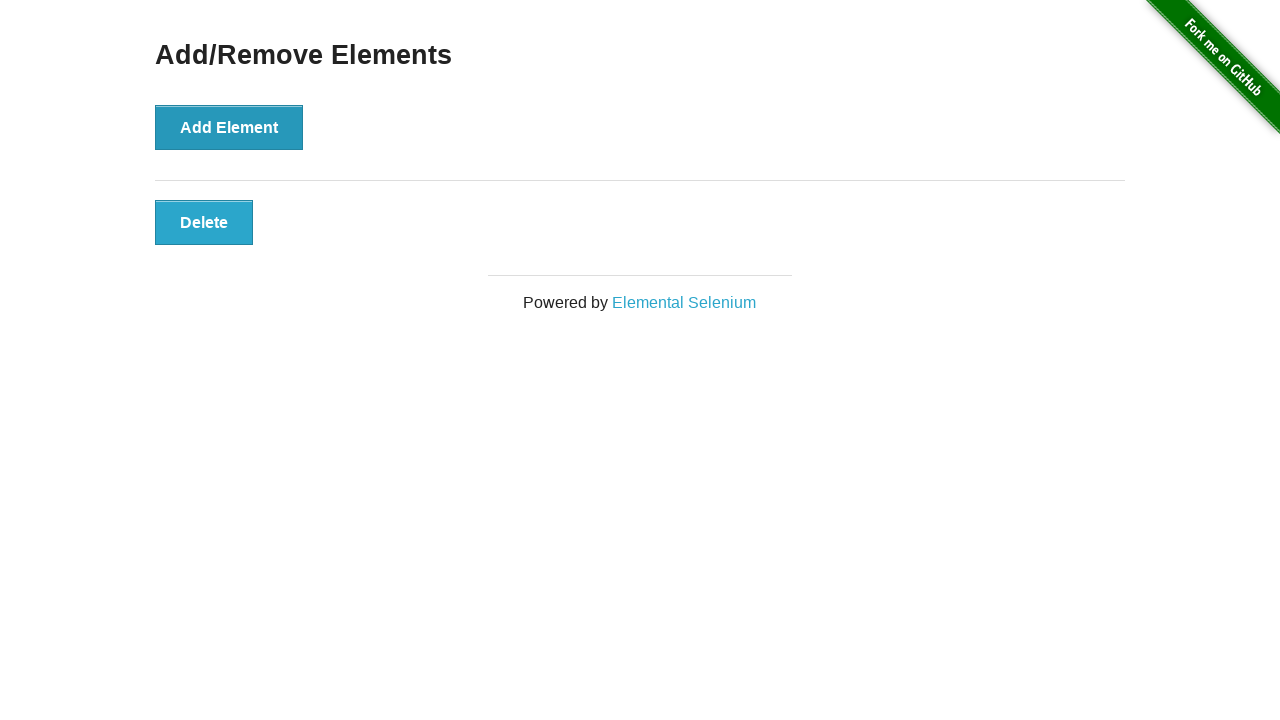

Delete button appeared after adding element
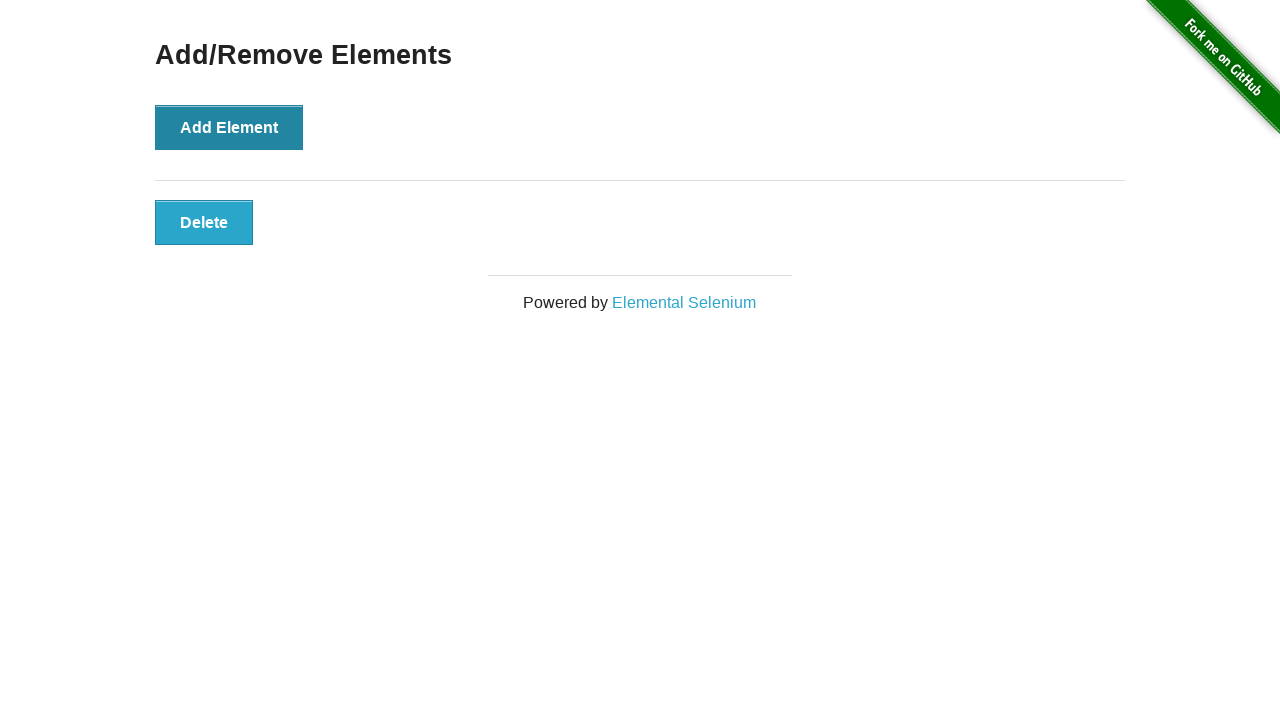

Clicked the Delete button at (204, 222) on button.added-manually
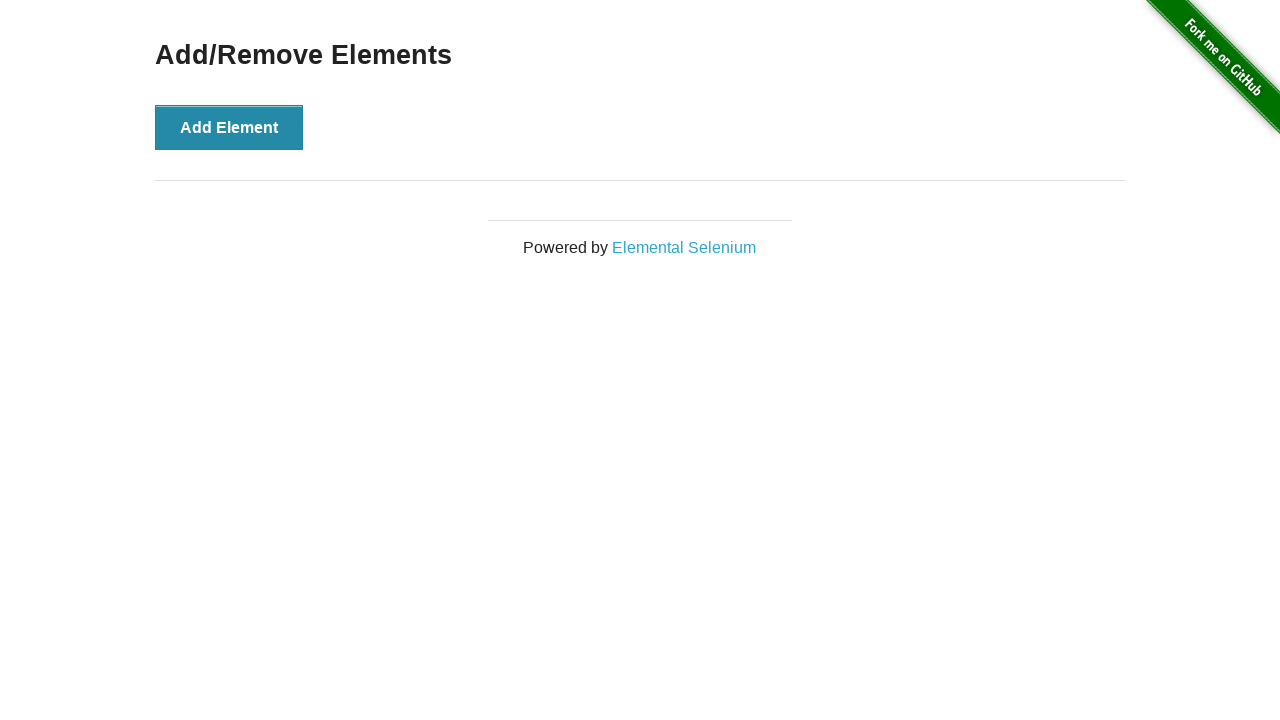

Verified the Add/Remove Elements heading is still visible
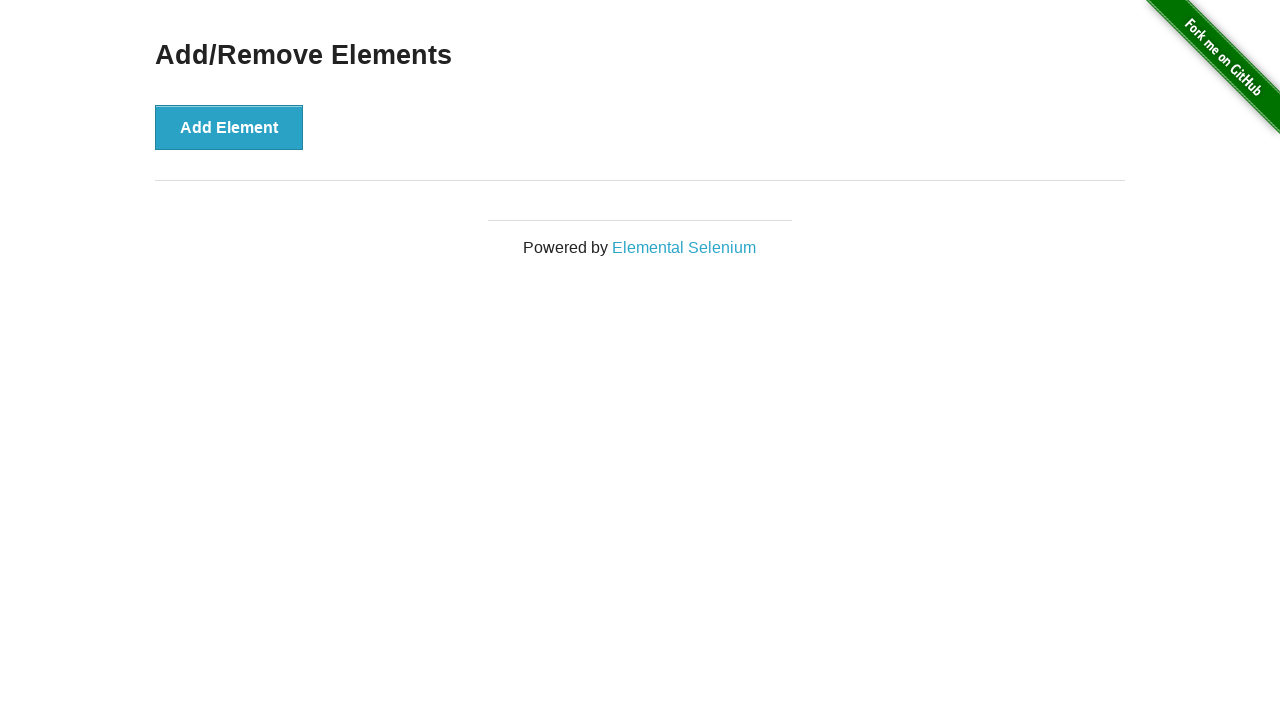

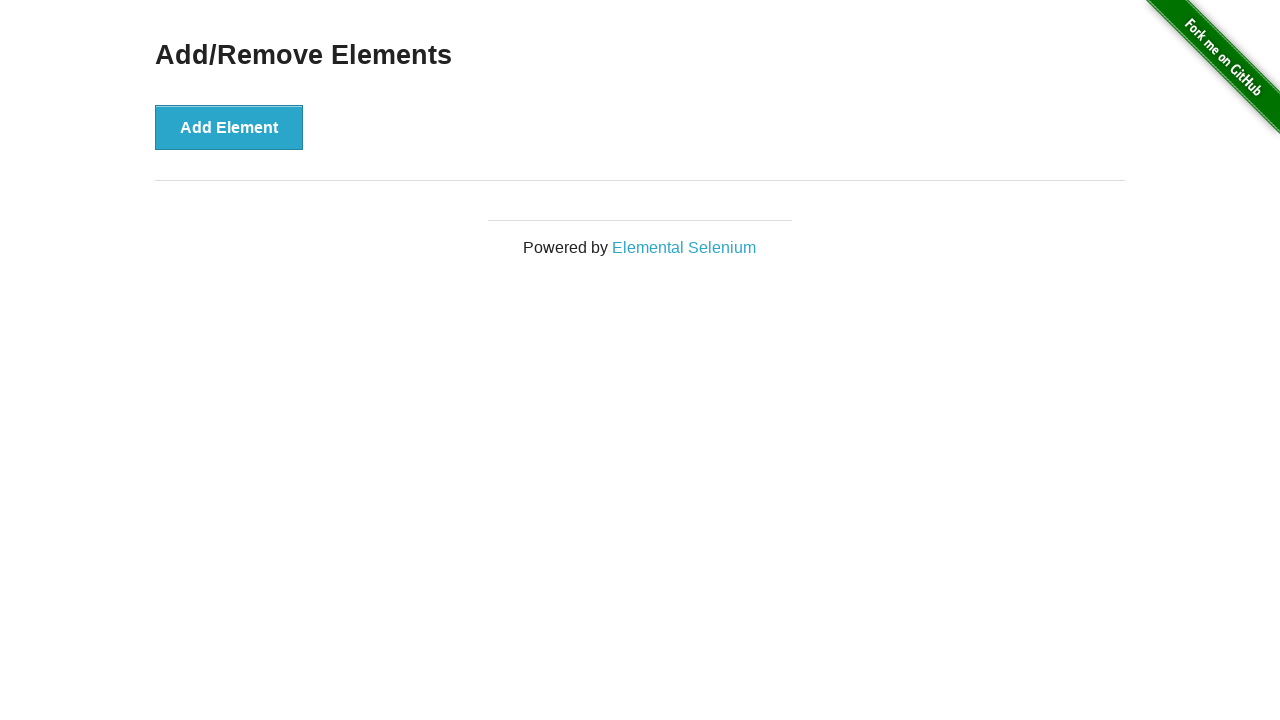